Tests the jQuery UI Draggable demo by navigating to the Draggable section, switching to the demo iframe, and performing a drag-and-drop action on the draggable element.

Starting URL: https://jqueryui.com/

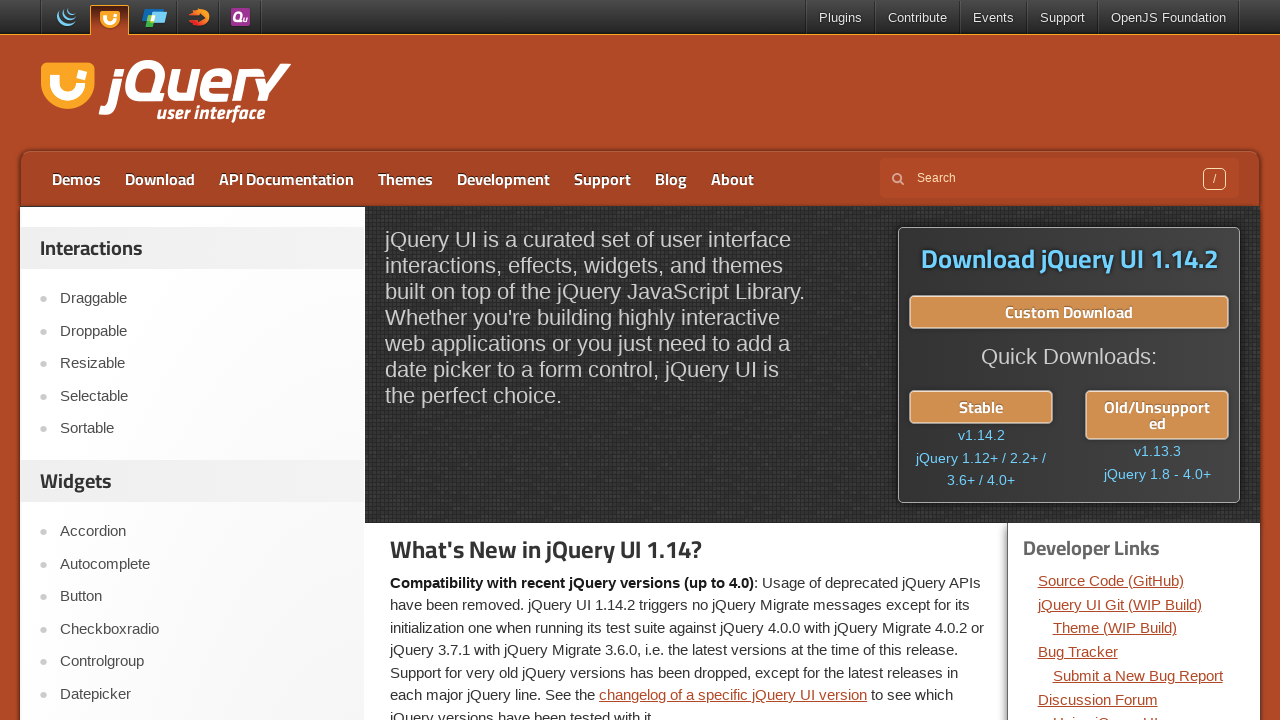

Clicked on 'Draggable' link to navigate to the Draggable demo section at (202, 299) on text=Draggable
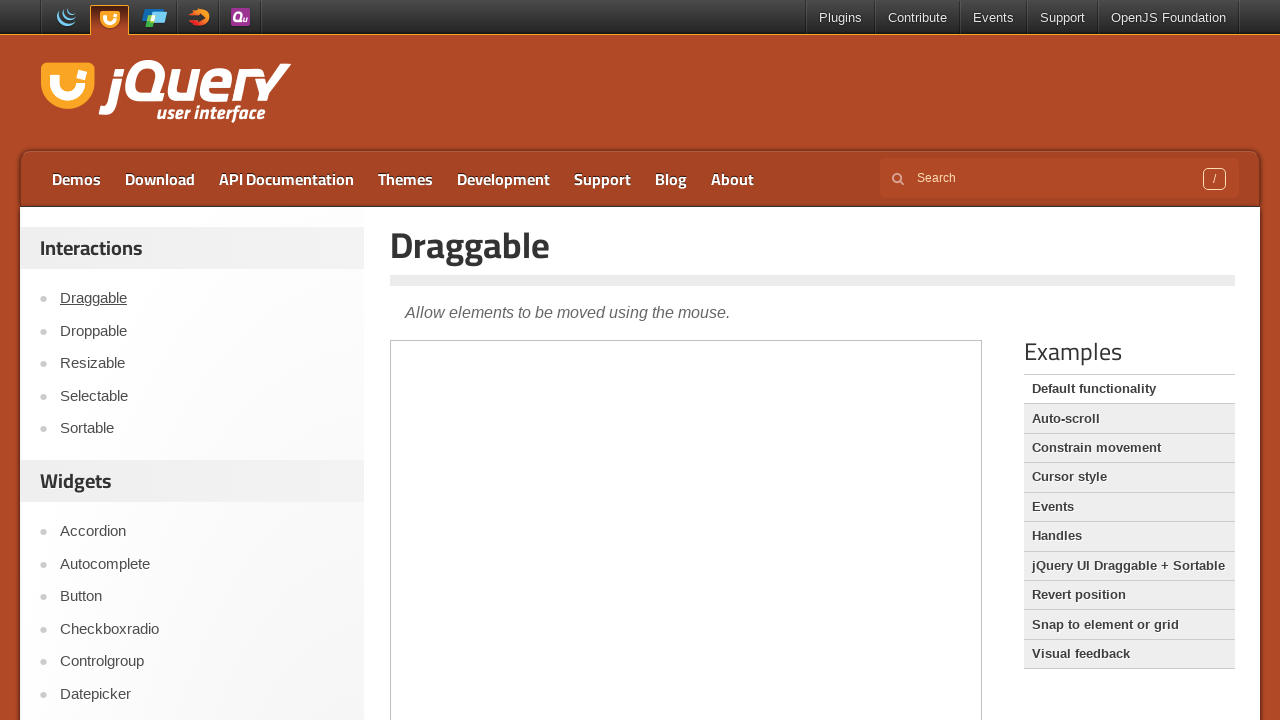

Located and switched to the demo iframe
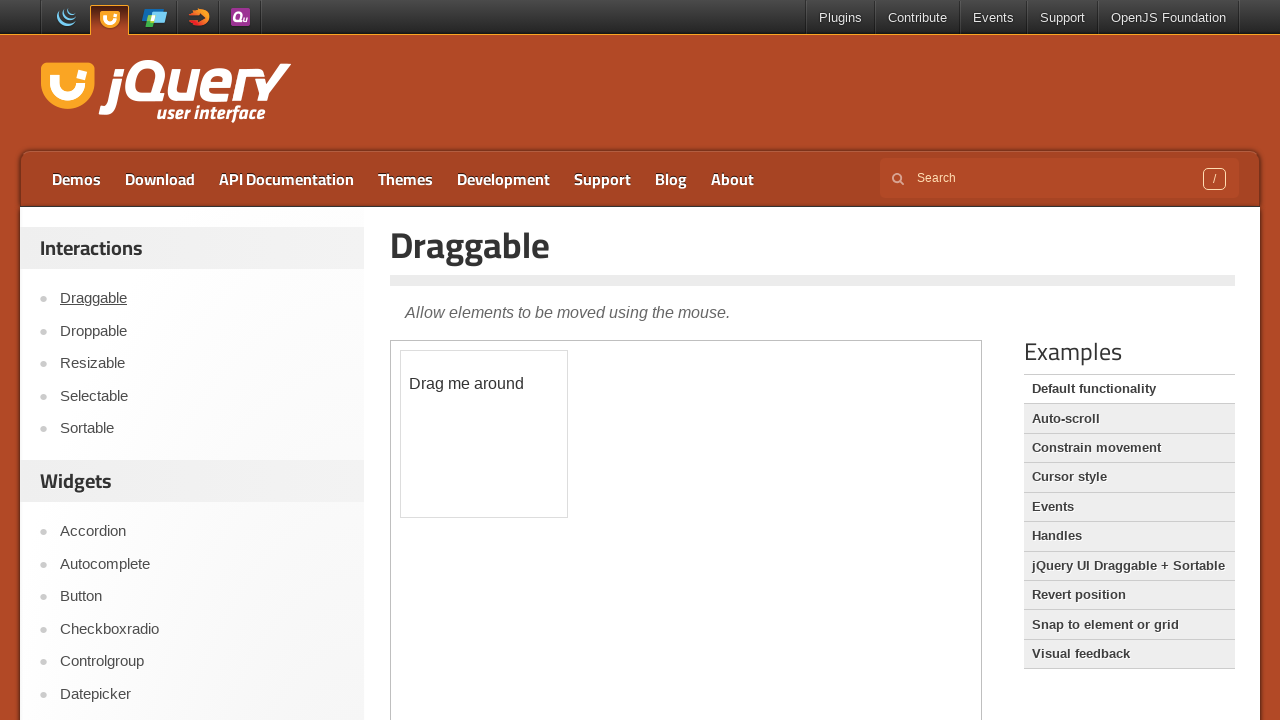

Draggable element became visible and ready
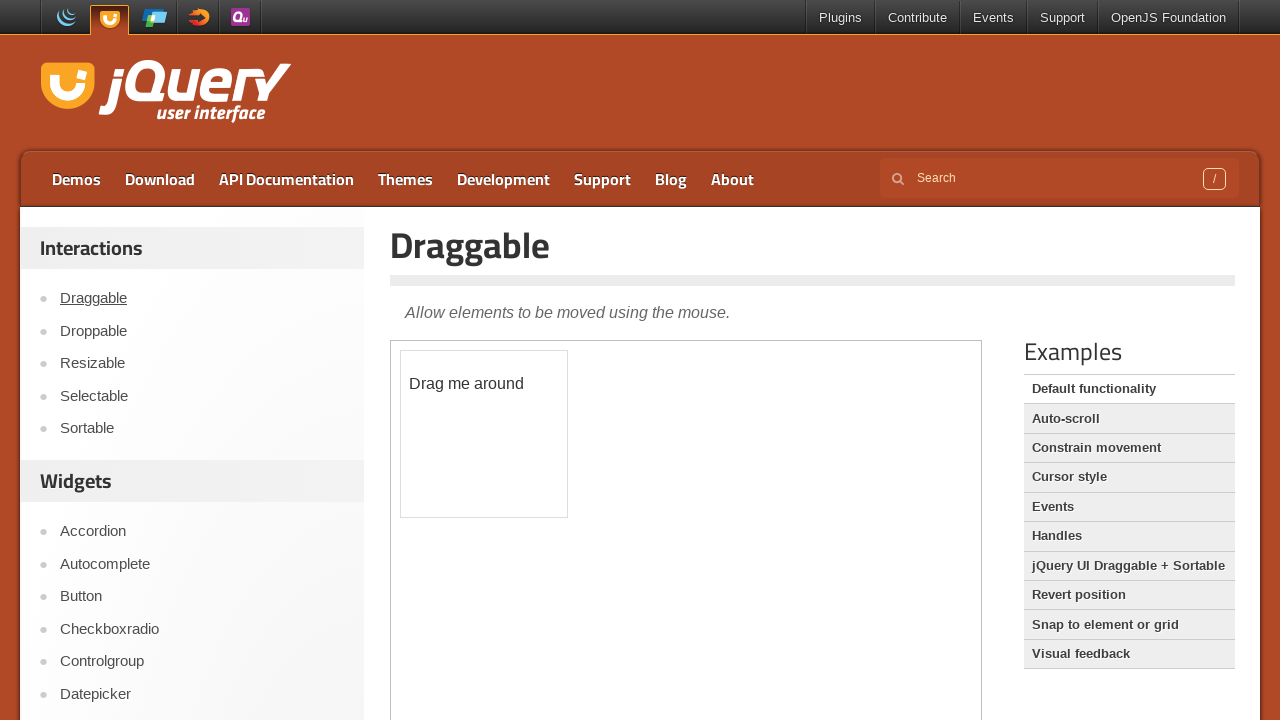

Performed drag-and-drop action on draggable element with offset (100, 100) at (501, 451)
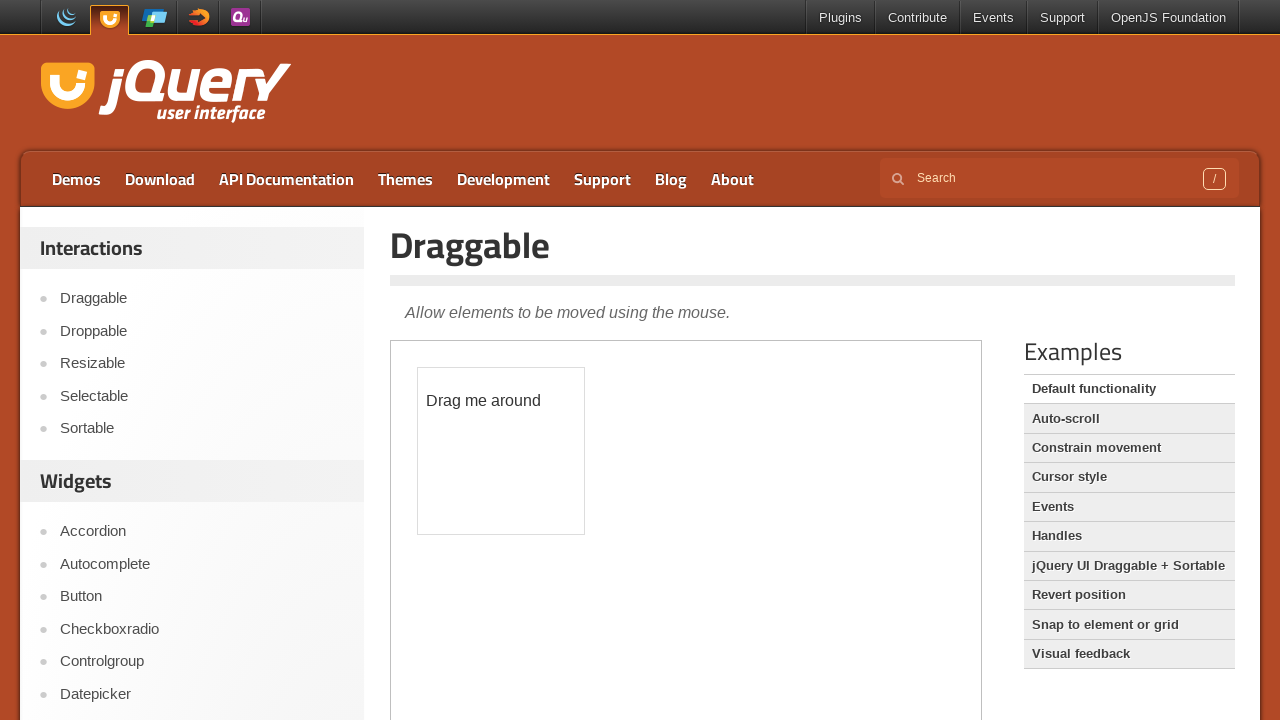

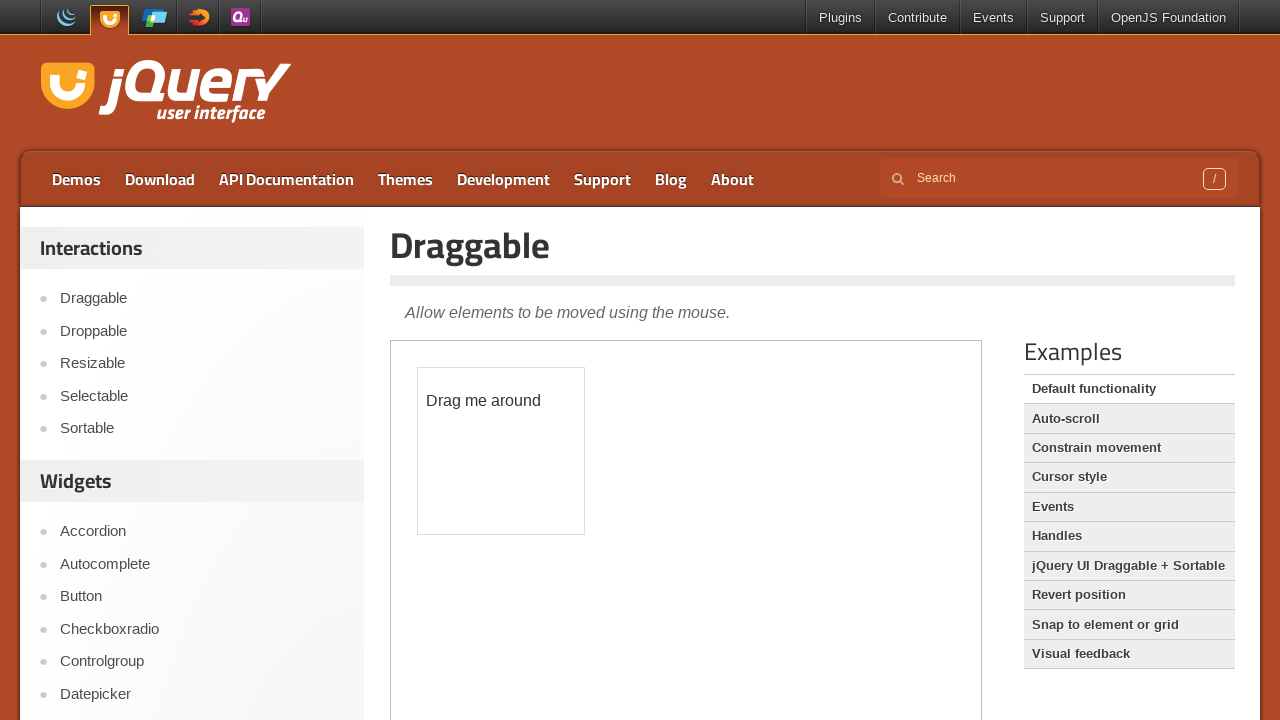